Tests reading element attributes by getting a hidden value from an image attribute, calculating a result, filling an answer, checking a checkbox, selecting a radio button, and submitting.

Starting URL: http://suninjuly.github.io/get_attribute.html

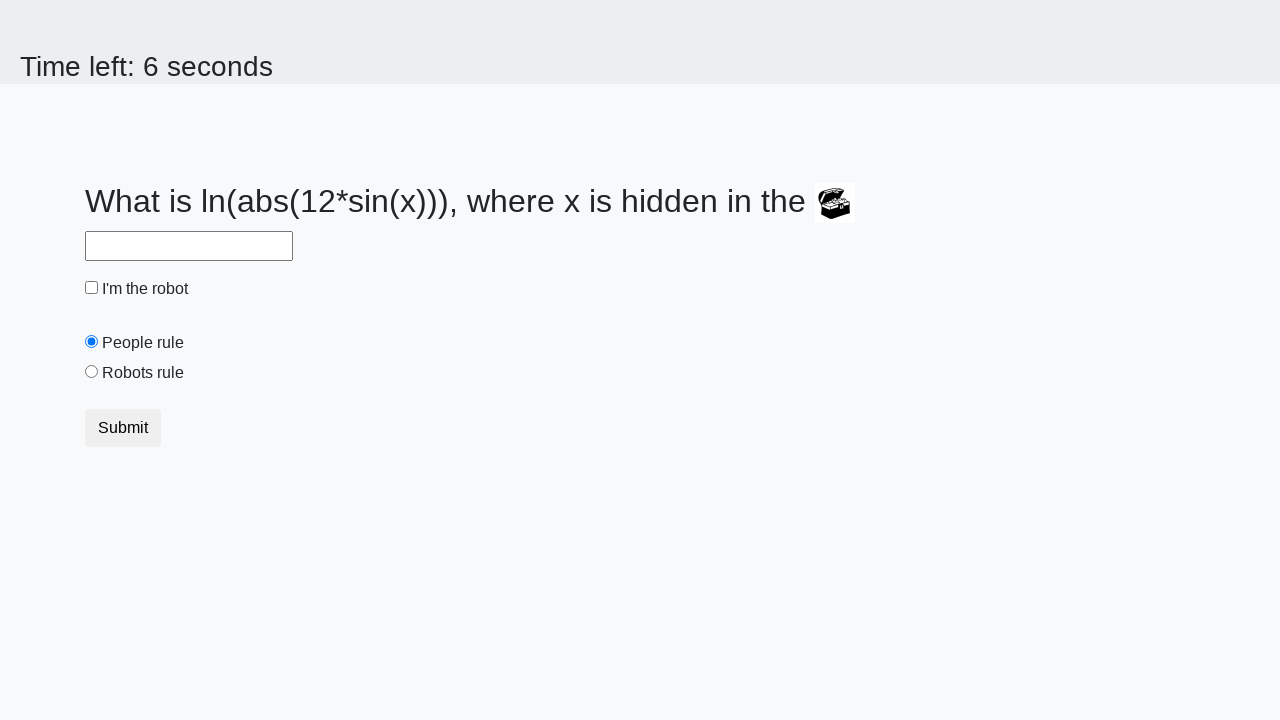

Retrieved hidden value from image attribute 'valuex'
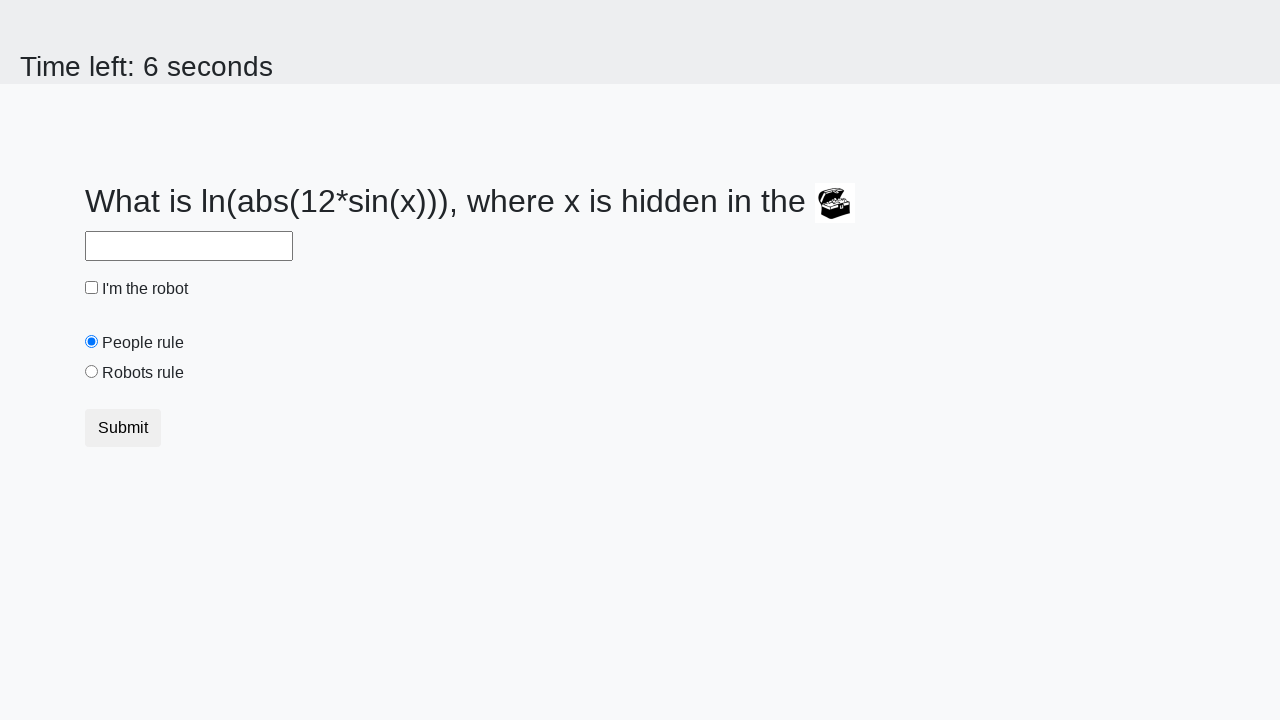

Filled answer field with calculated result from hidden value on #answer
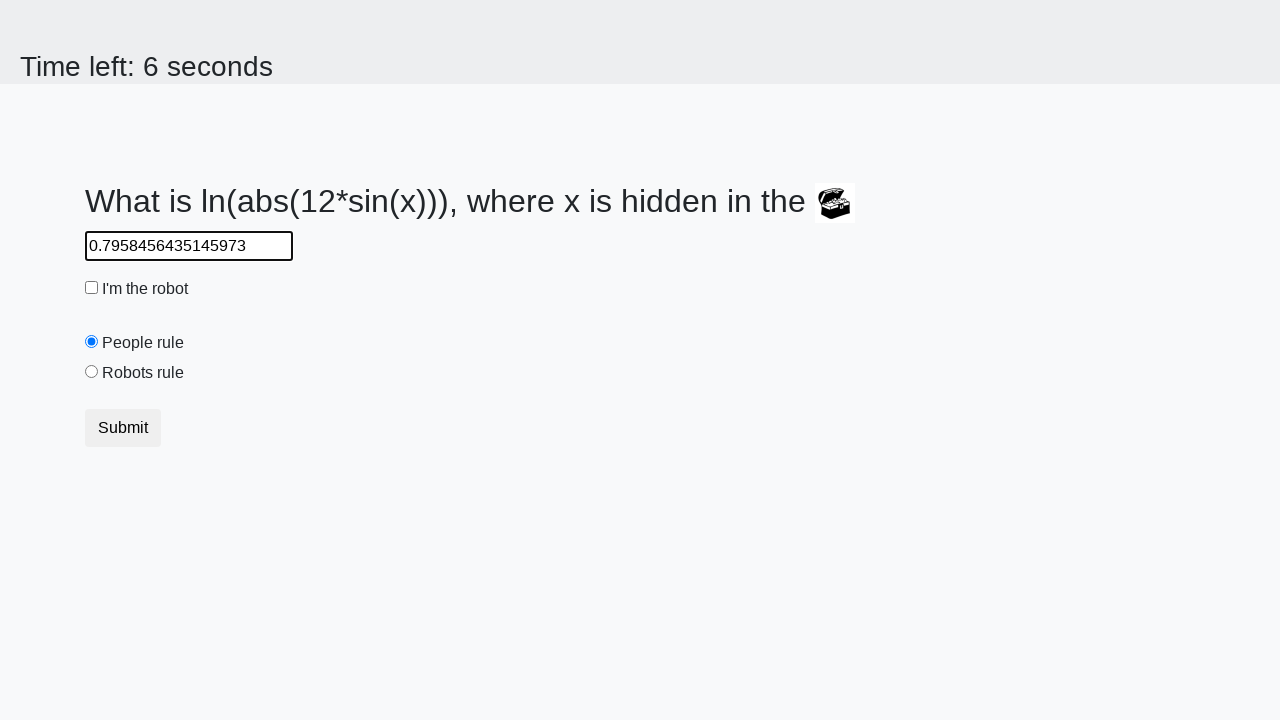

Checked the robot checkbox at (92, 288) on #robotCheckbox
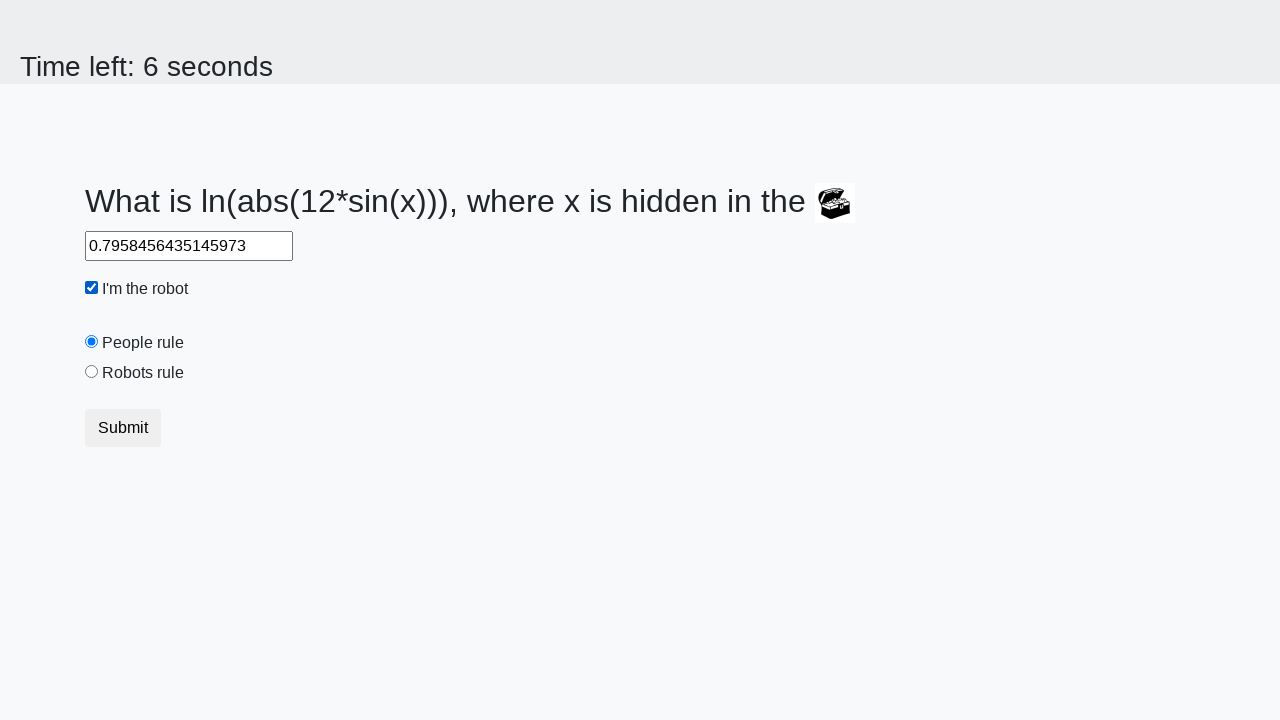

Selected the robots rule radio button at (92, 372) on #robotsRule
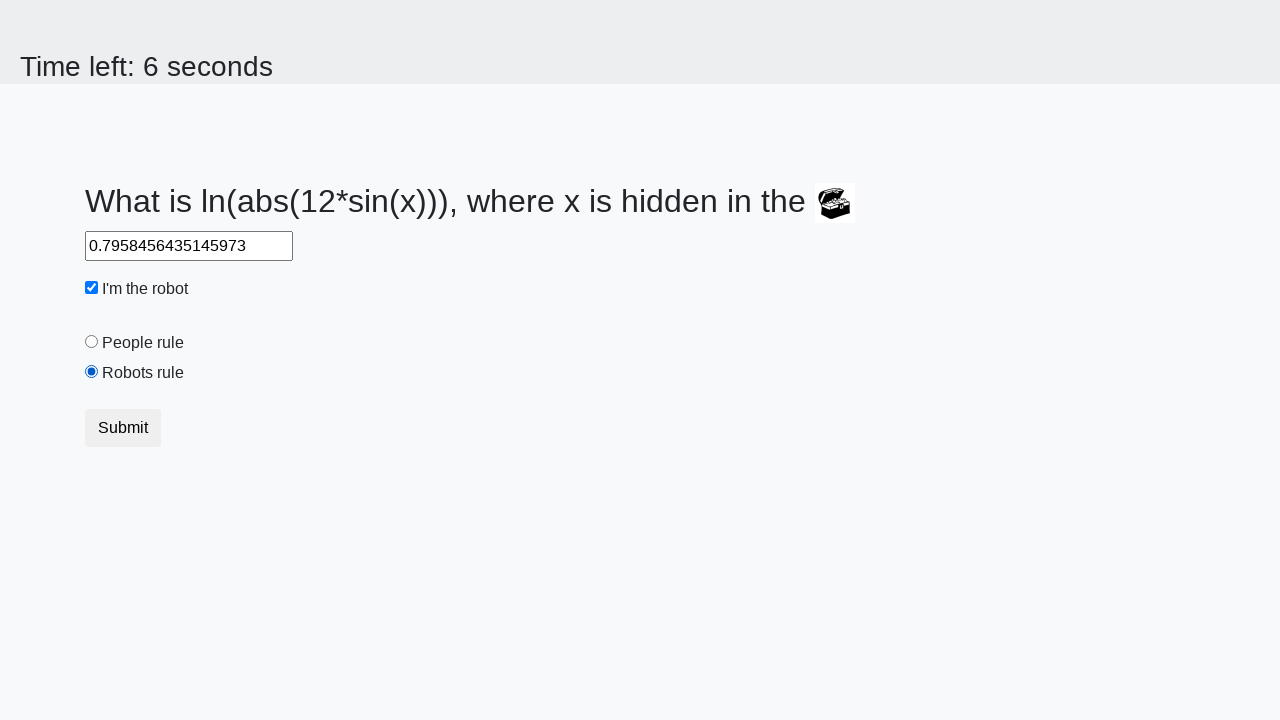

Clicked submit button at (123, 428) on [type='submit']
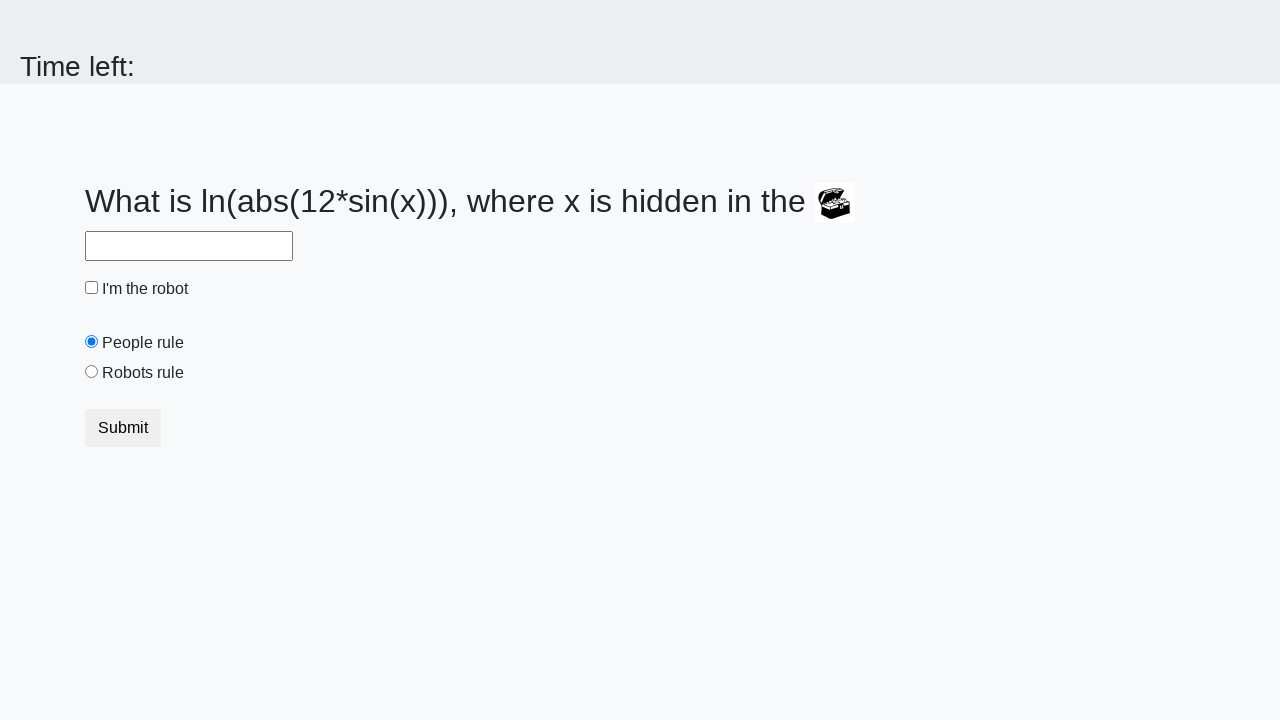

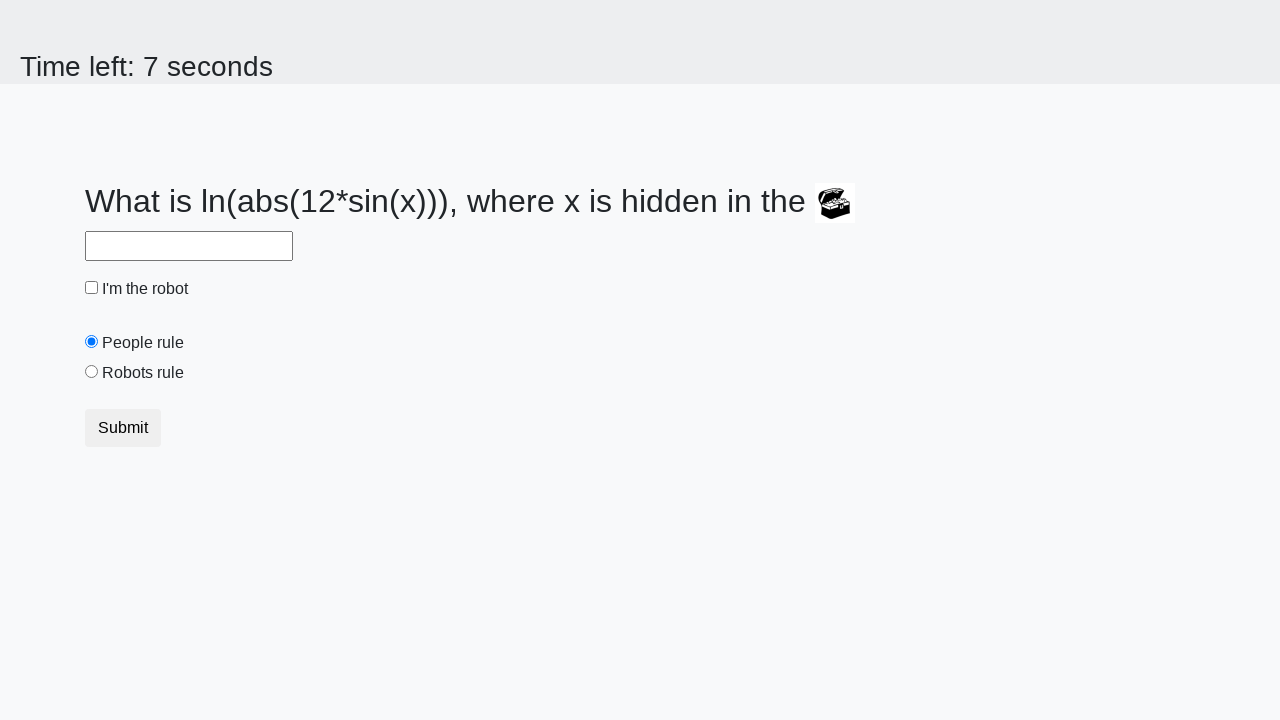